Tests that new items are appended to the bottom of the list and counter shows correct count

Starting URL: https://demo.playwright.dev/todomvc

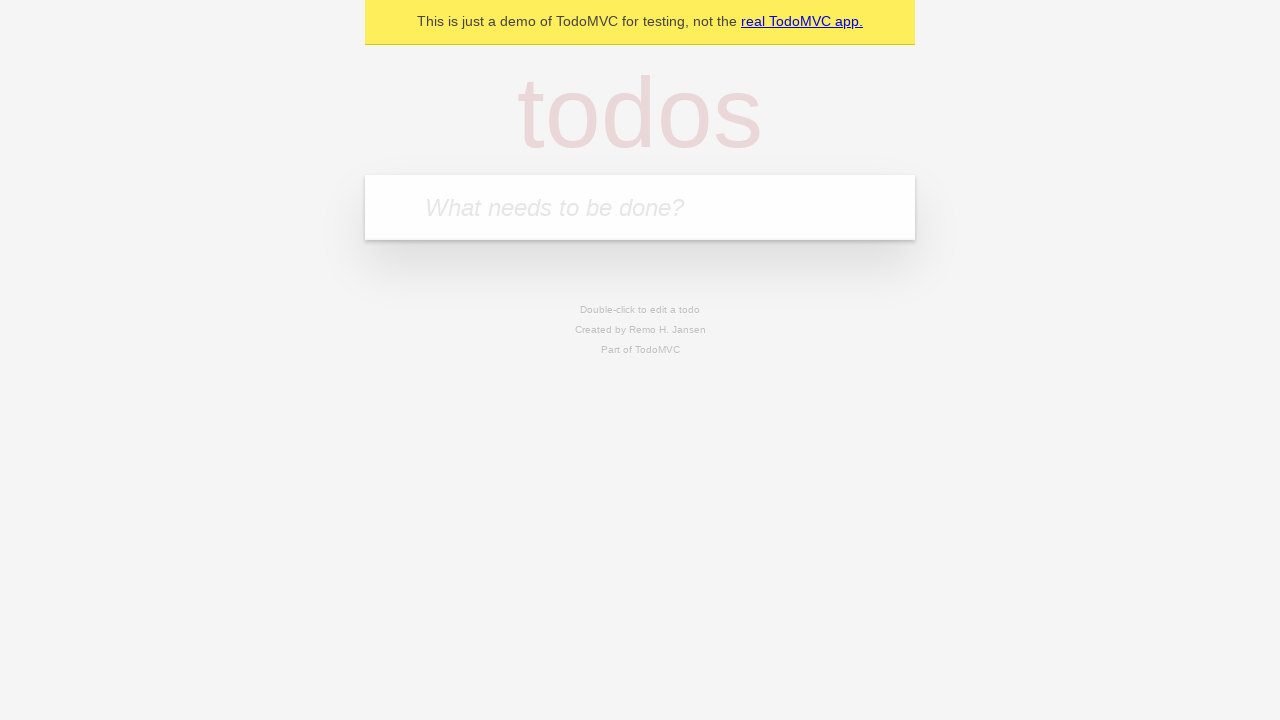

Filled input field with 'buy some cheese' on internal:attr=[placeholder="What needs to be done?"i]
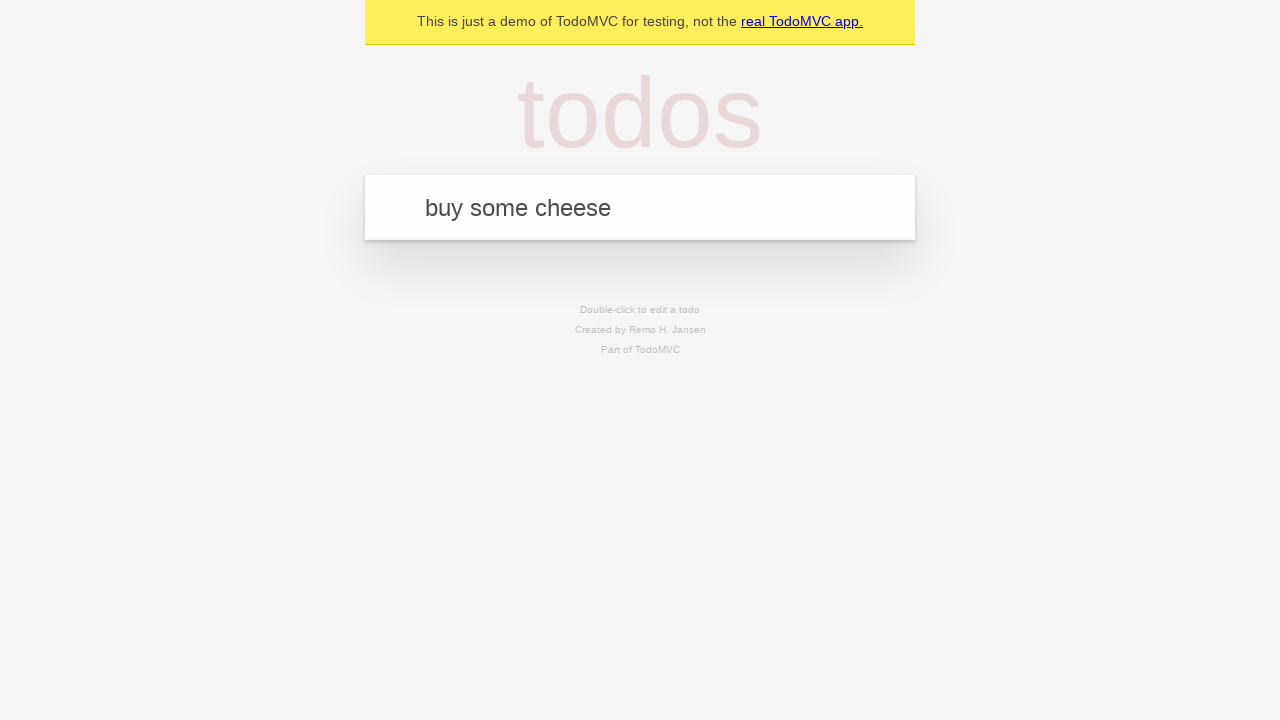

Pressed Enter to add first todo item on internal:attr=[placeholder="What needs to be done?"i]
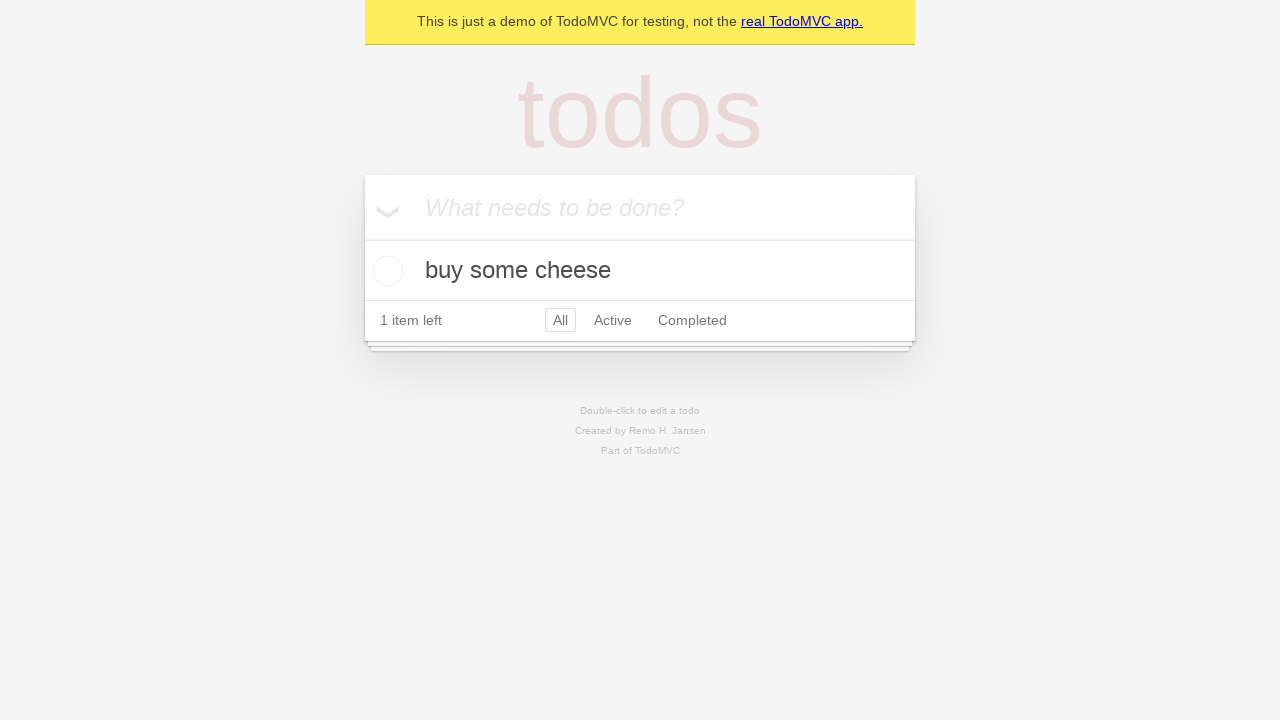

Filled input field with 'feed the cat' on internal:attr=[placeholder="What needs to be done?"i]
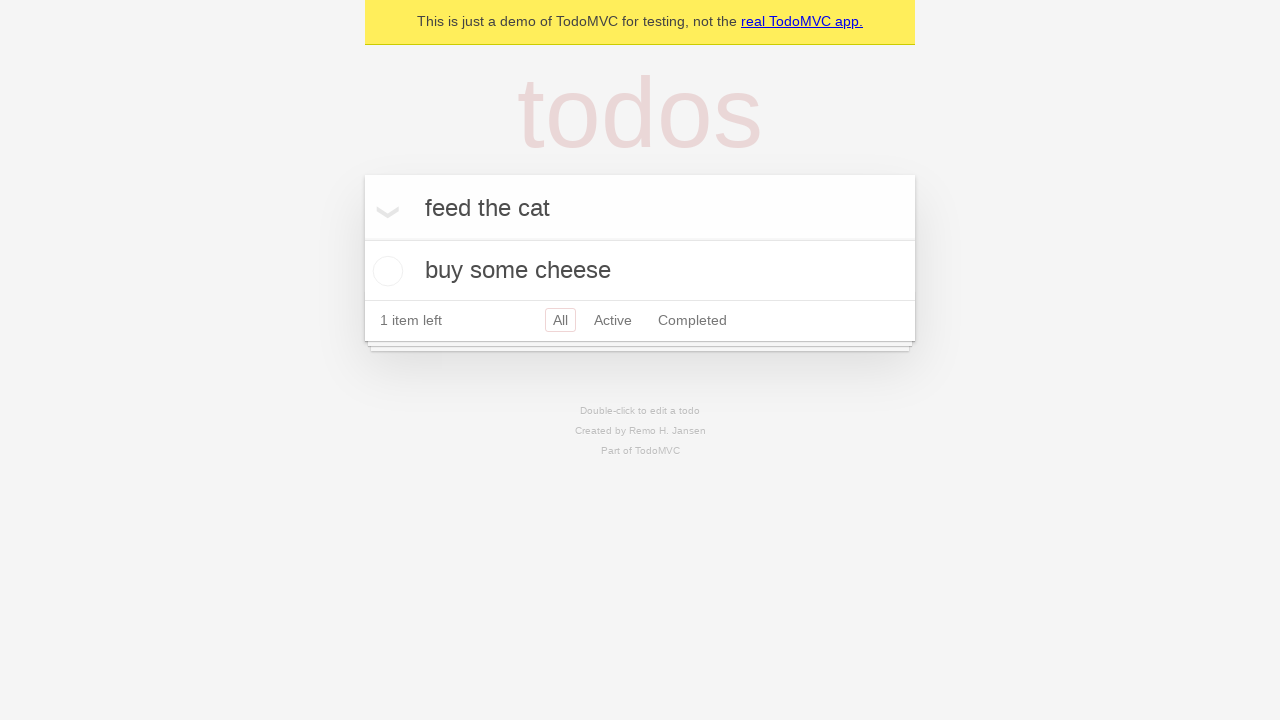

Pressed Enter to add second todo item on internal:attr=[placeholder="What needs to be done?"i]
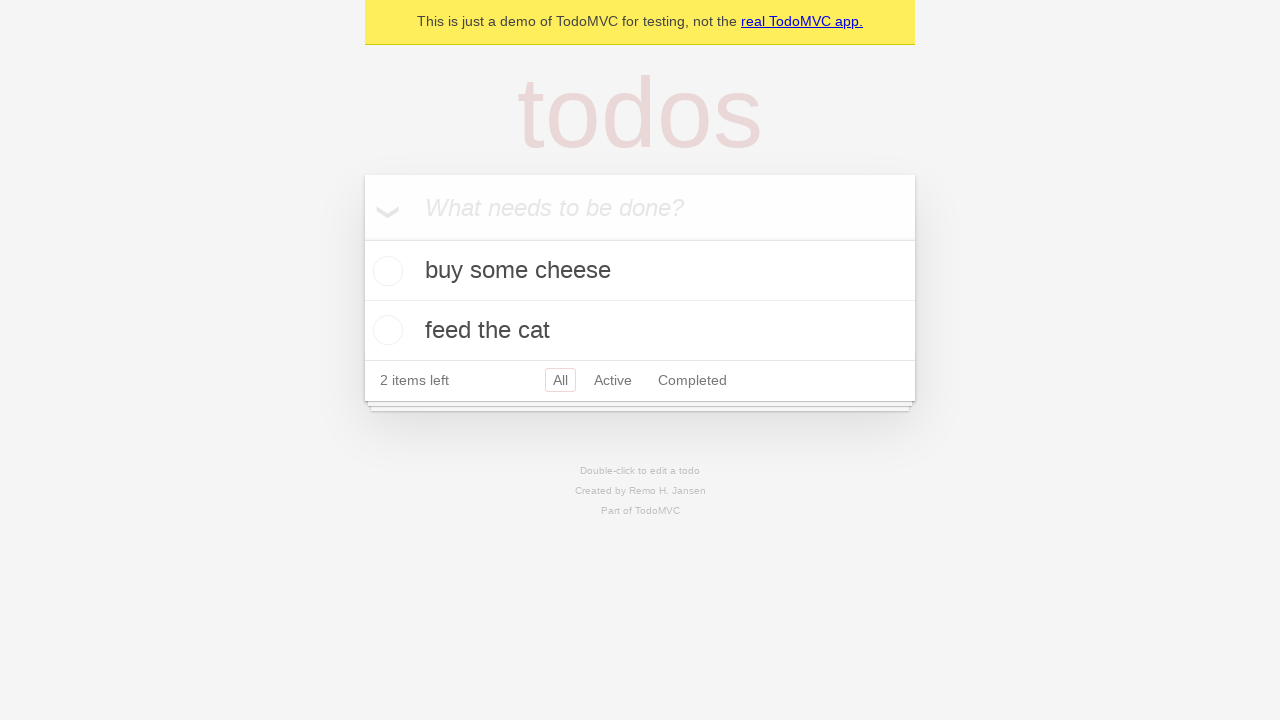

Filled input field with 'book a doctors appointment' on internal:attr=[placeholder="What needs to be done?"i]
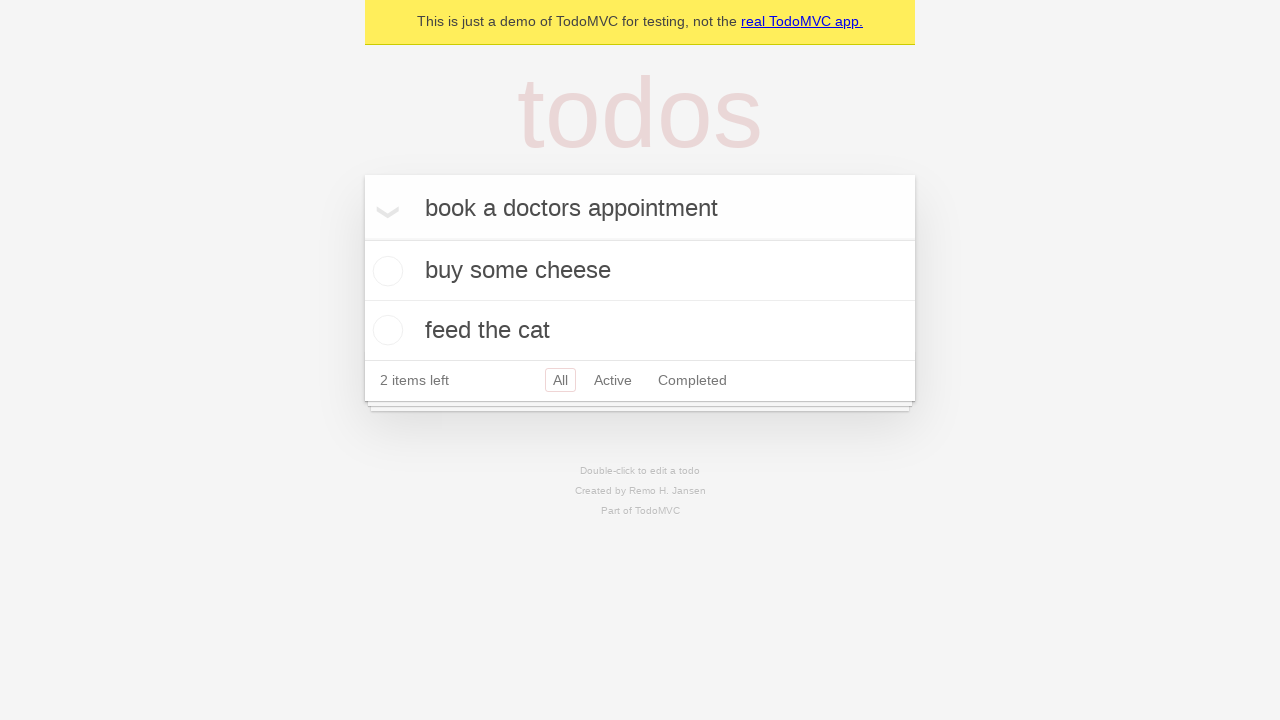

Pressed Enter to add third todo item on internal:attr=[placeholder="What needs to be done?"i]
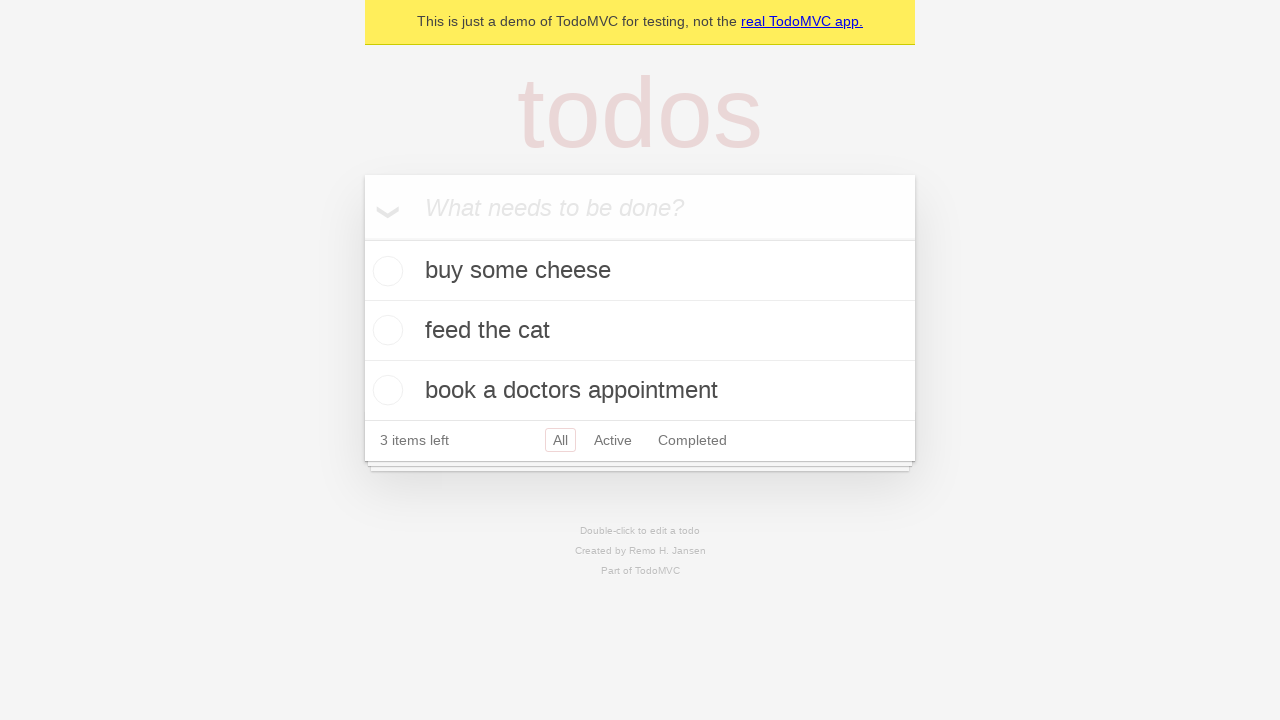

Verified all todo items are visible and counter loaded
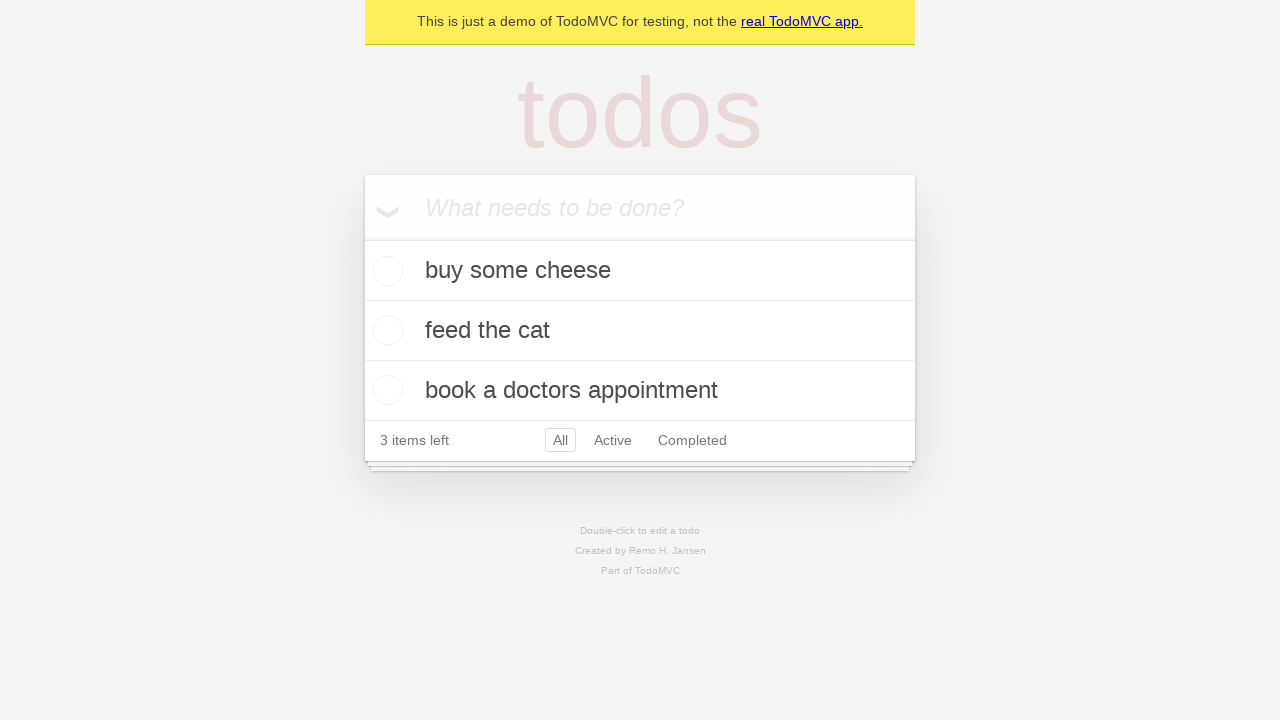

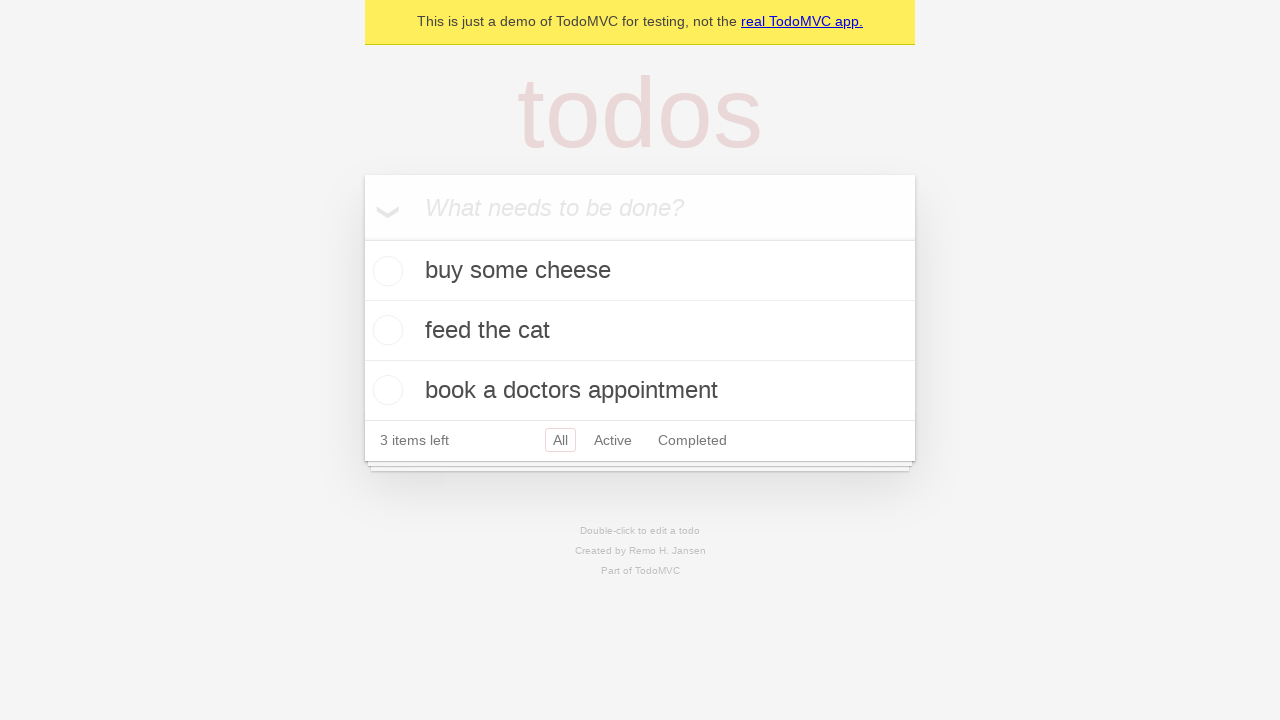